Tests a timed button sequence activity by waiting for and clicking four buttons that appear sequentially, then verifying the activity completion message.

Starting URL: https://trainingbypackt.github.io/Beginning-Selenium/lesson_8/activity_8-B-1.html

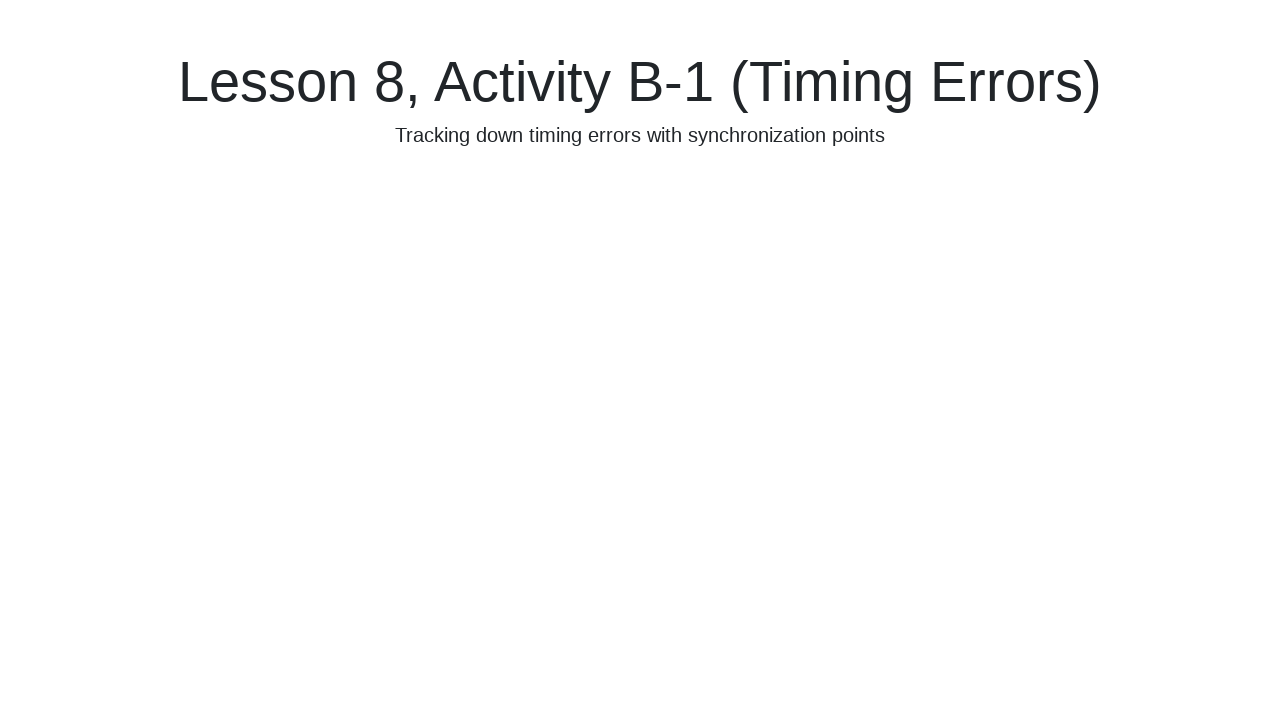

First button became visible
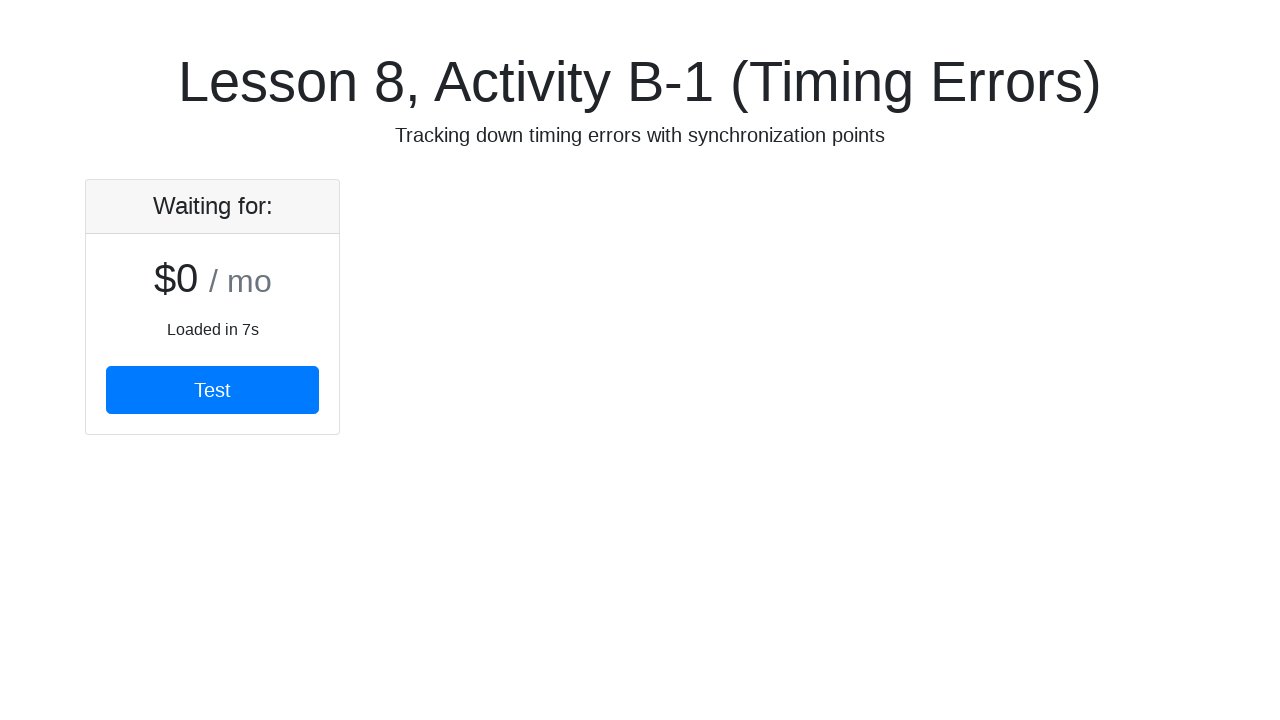

Clicked first button at (212, 390) on #firstButton
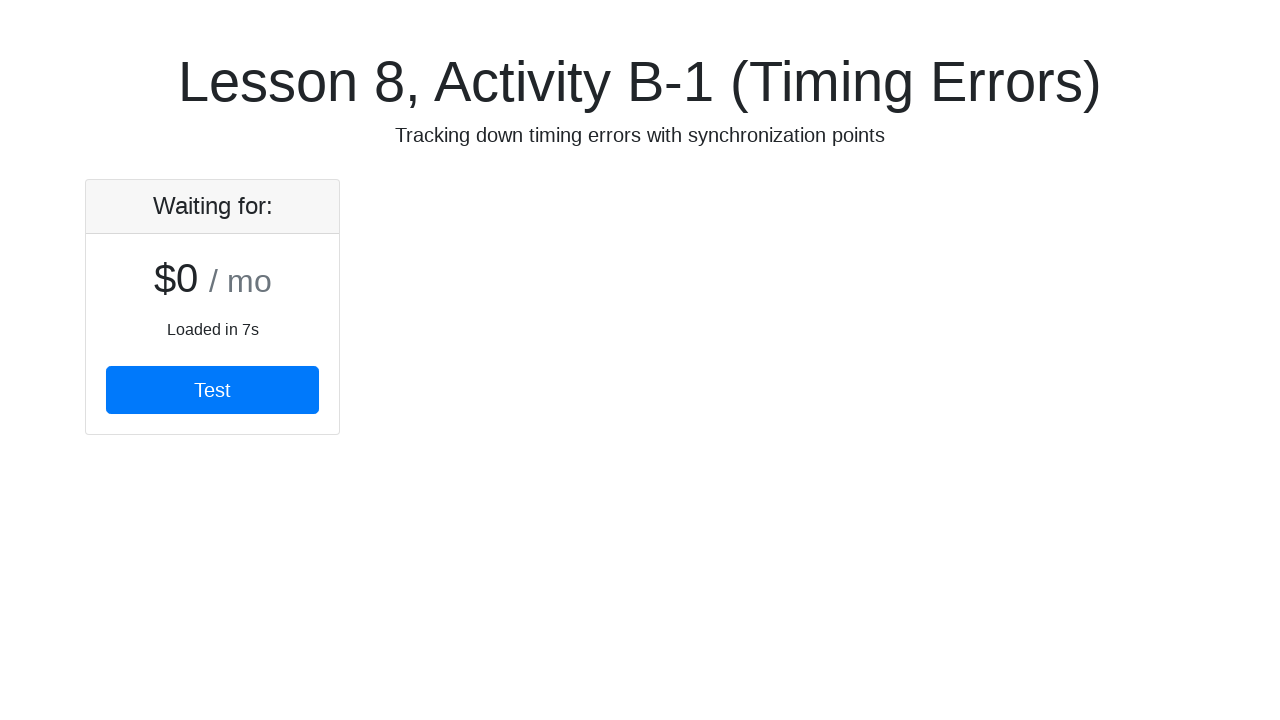

Second button became visible
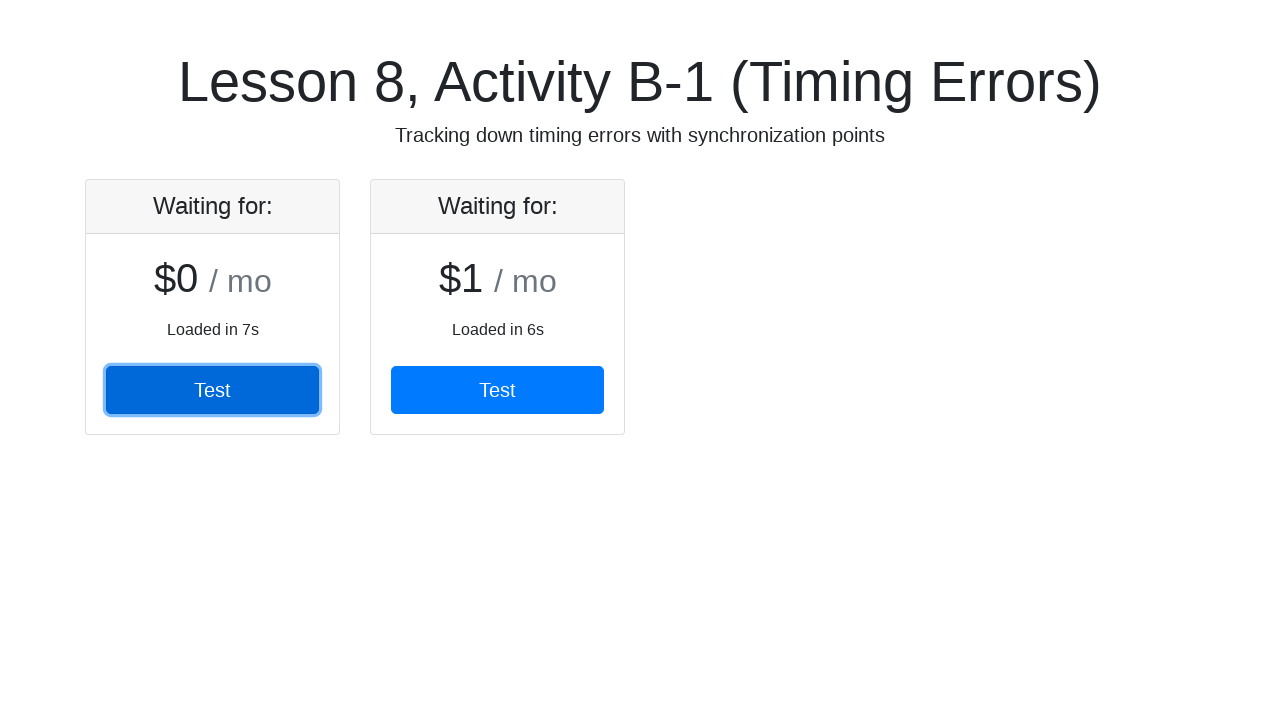

Clicked second button at (498, 390) on #secondButton
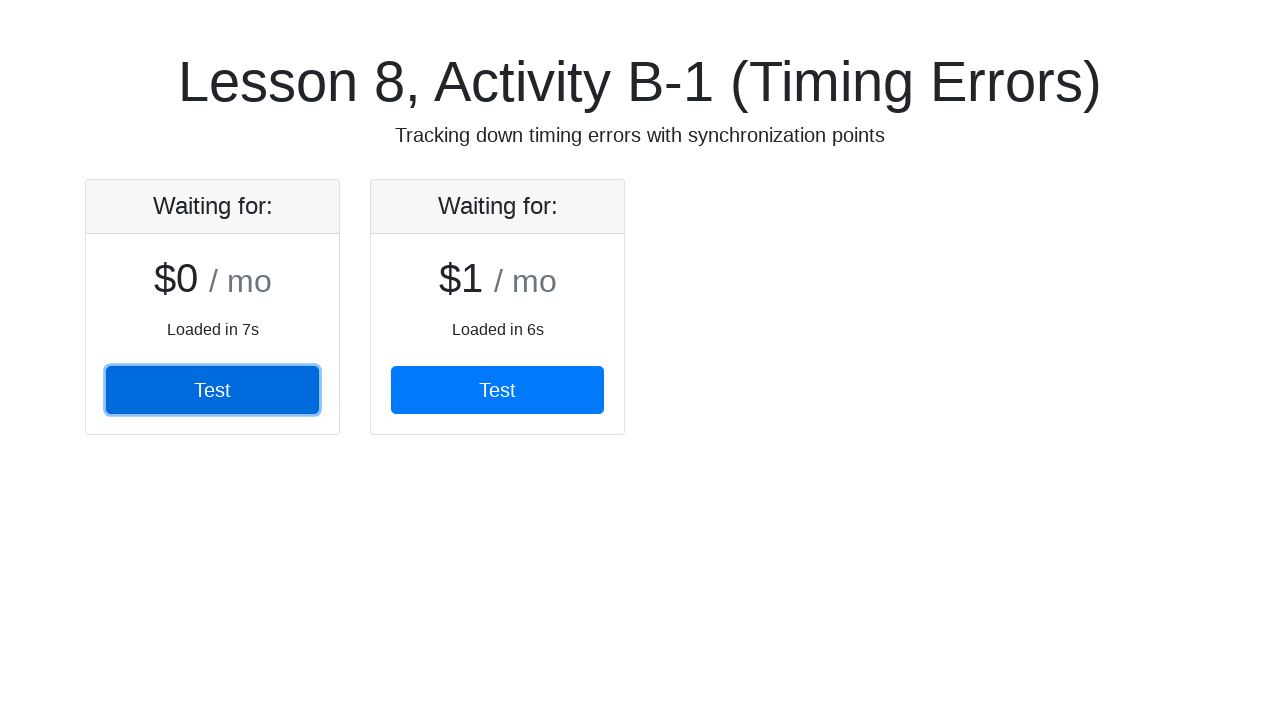

Third button became visible
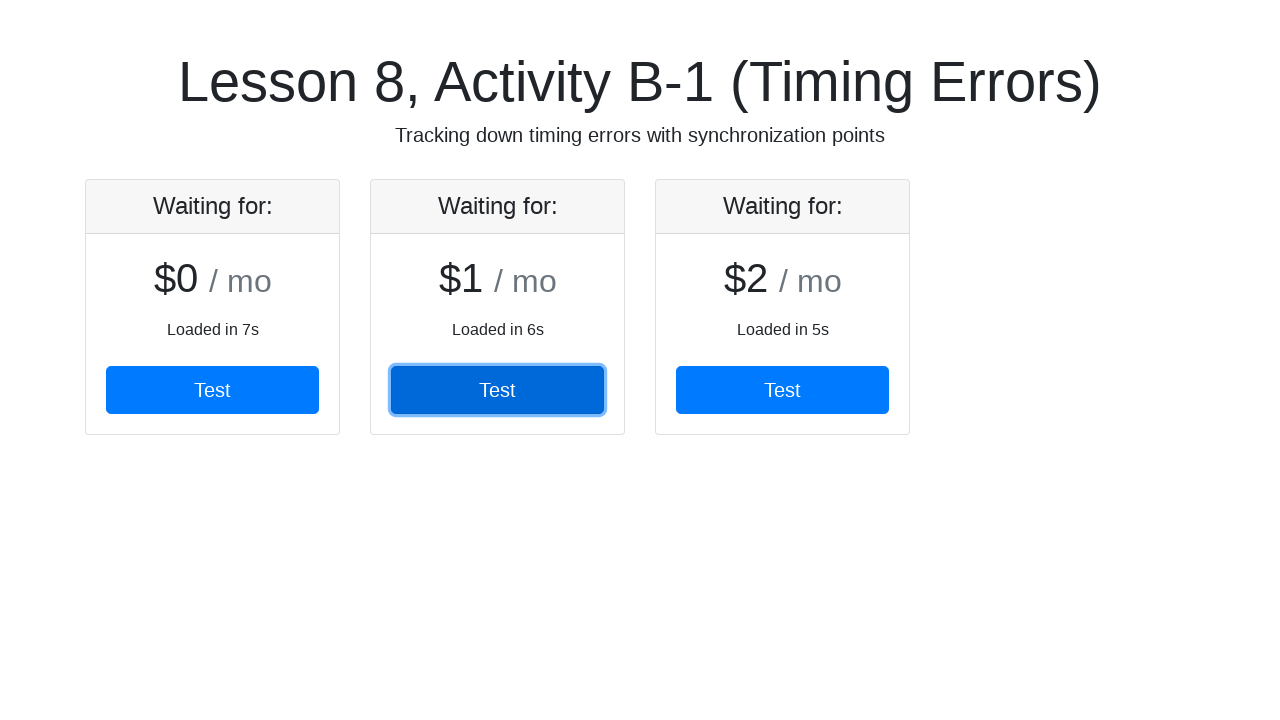

Clicked third button at (782, 390) on #thirdButton
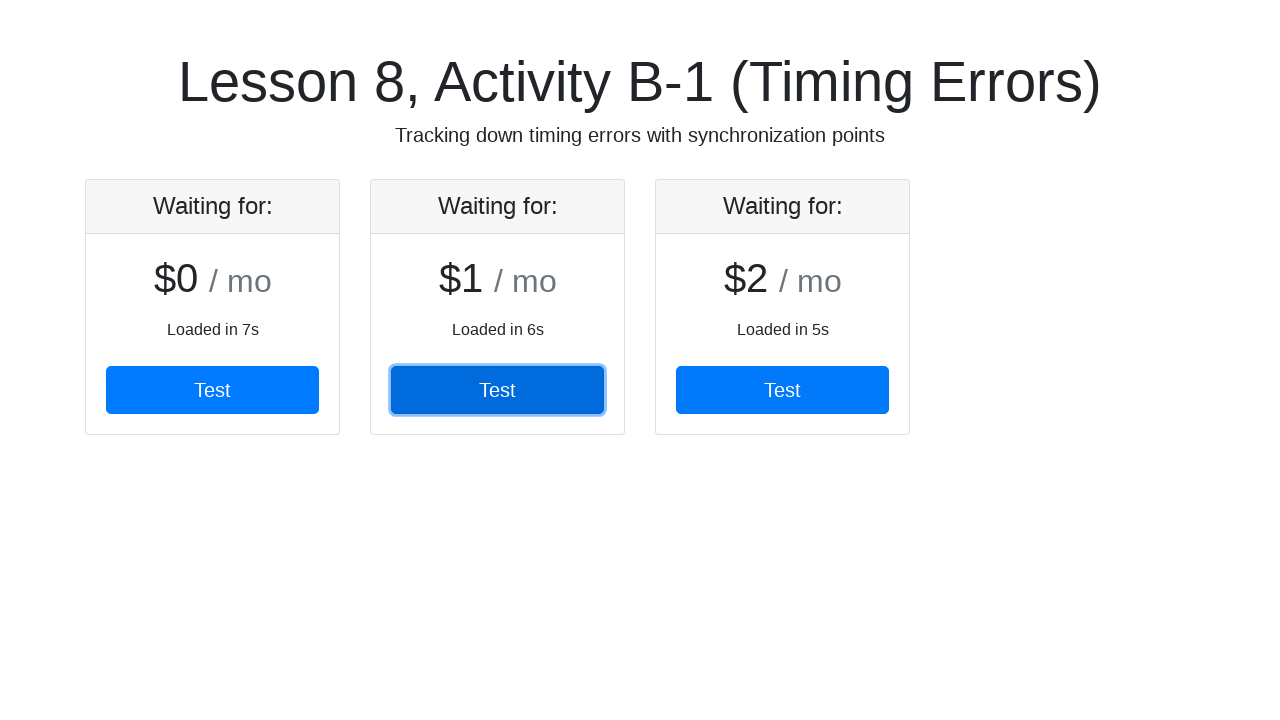

Fourth button became visible
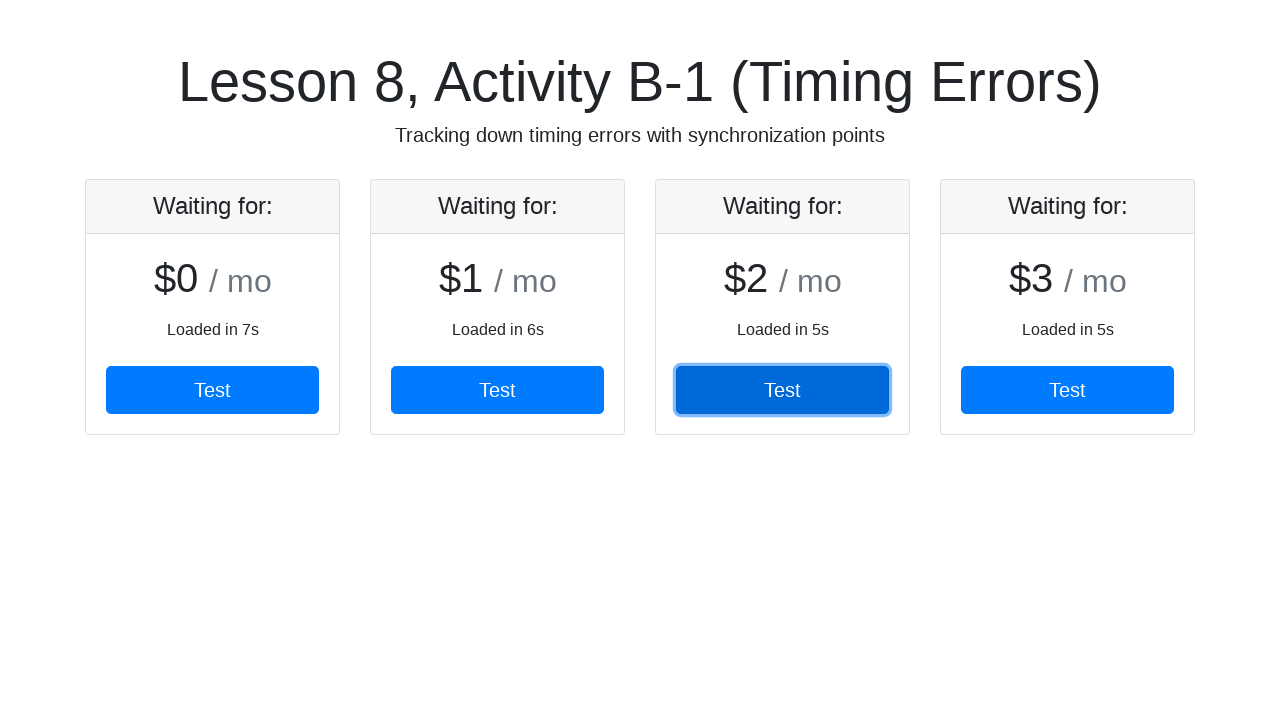

Clicked fourth button at (1068, 390) on #fourthButton
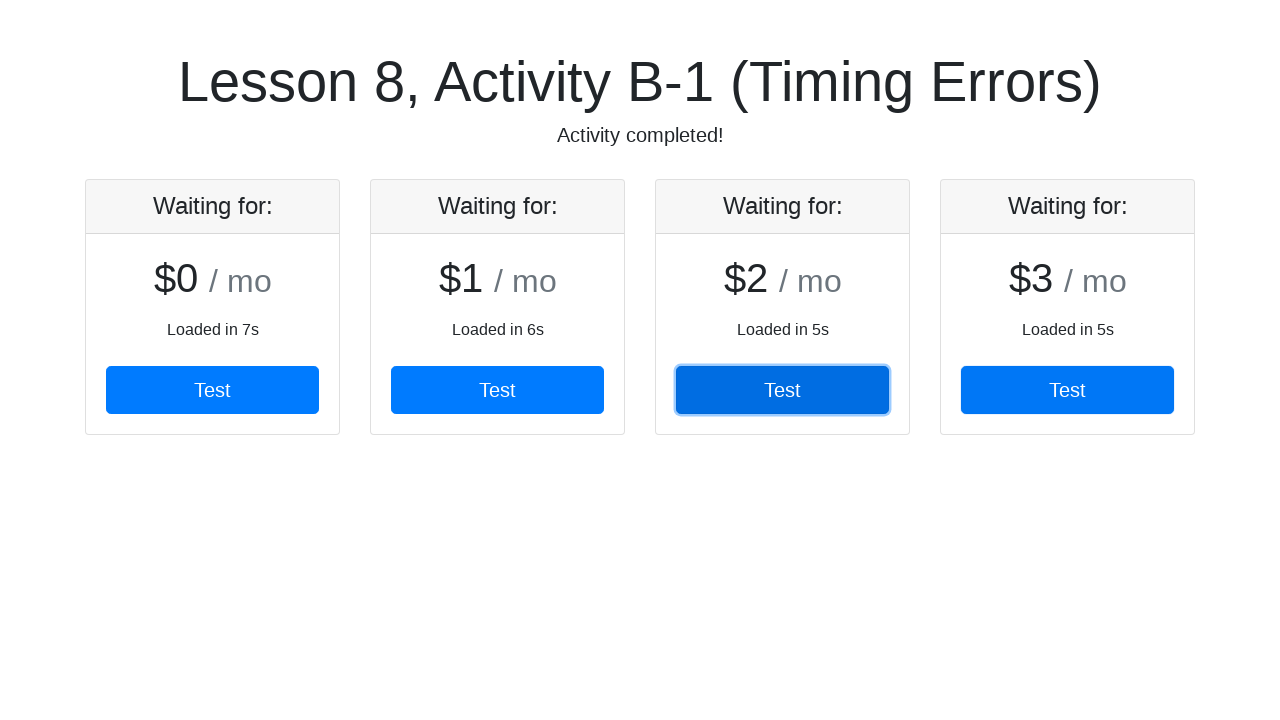

Activity completed message appeared
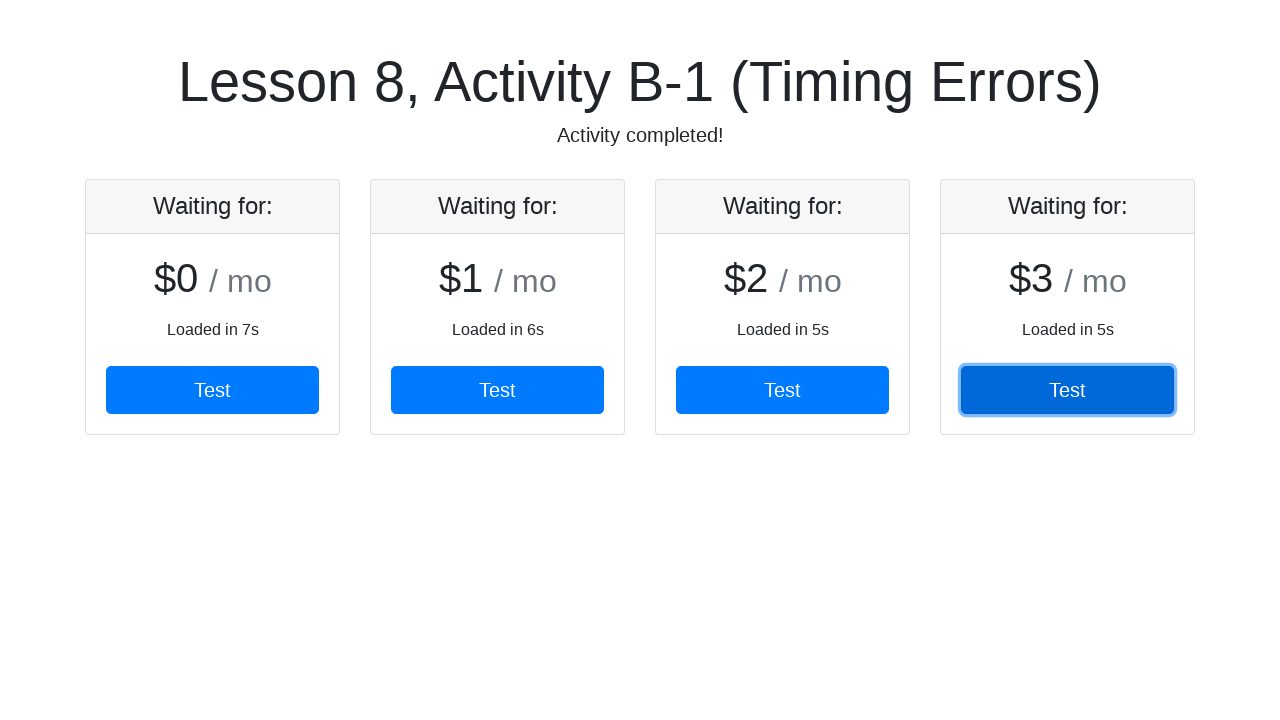

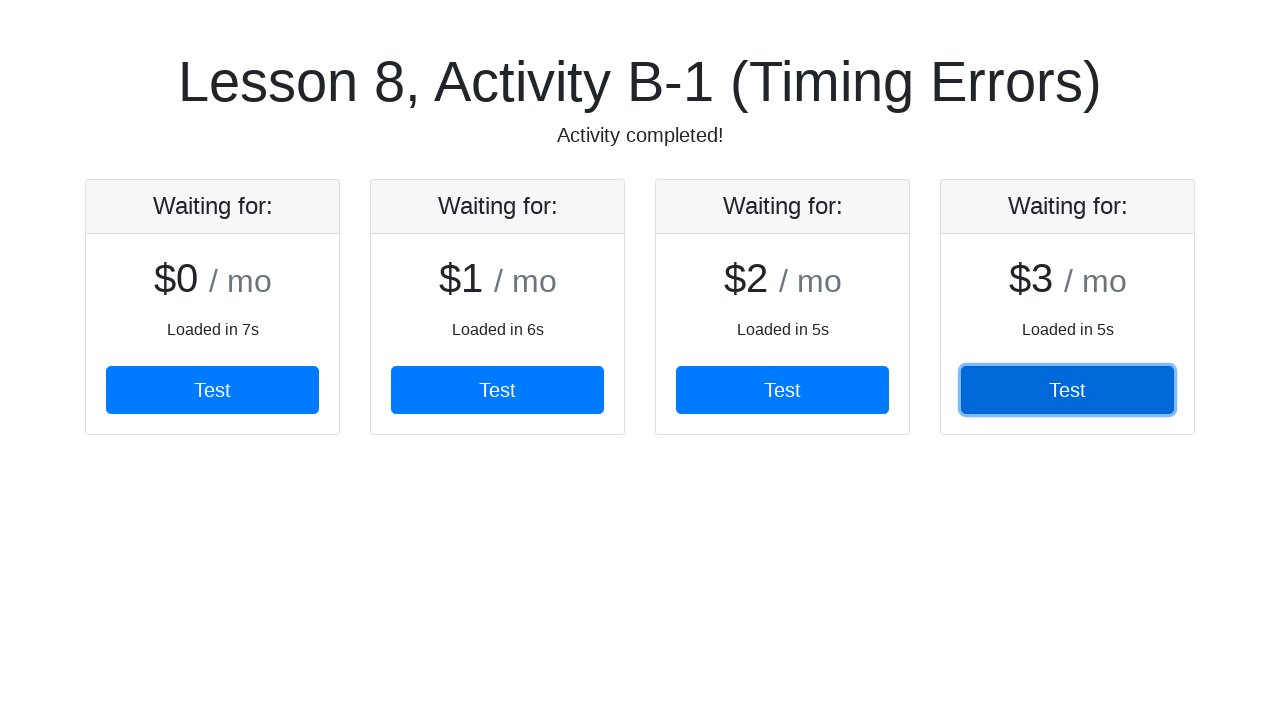